Tests that the input field is cleared after adding a todo item

Starting URL: https://demo.playwright.dev/todomvc

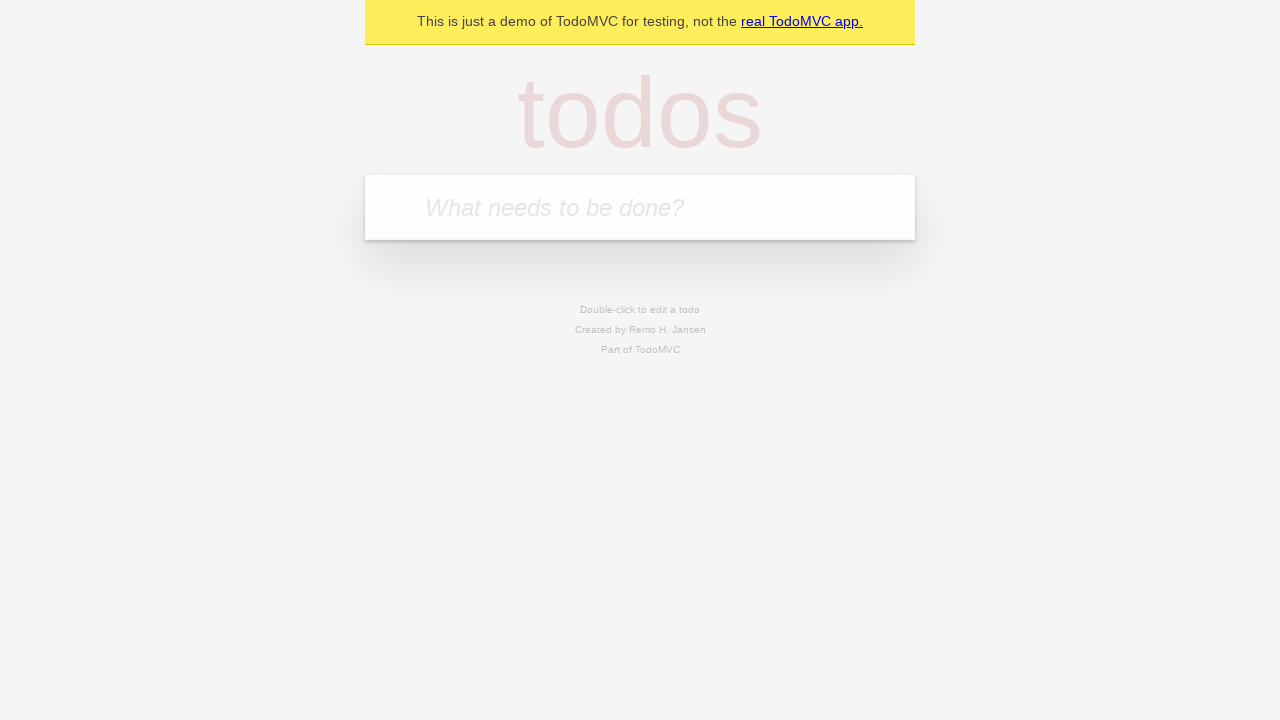

Filled todo input field with 'buy some cheese' on internal:attr=[placeholder="What needs to be done?"i]
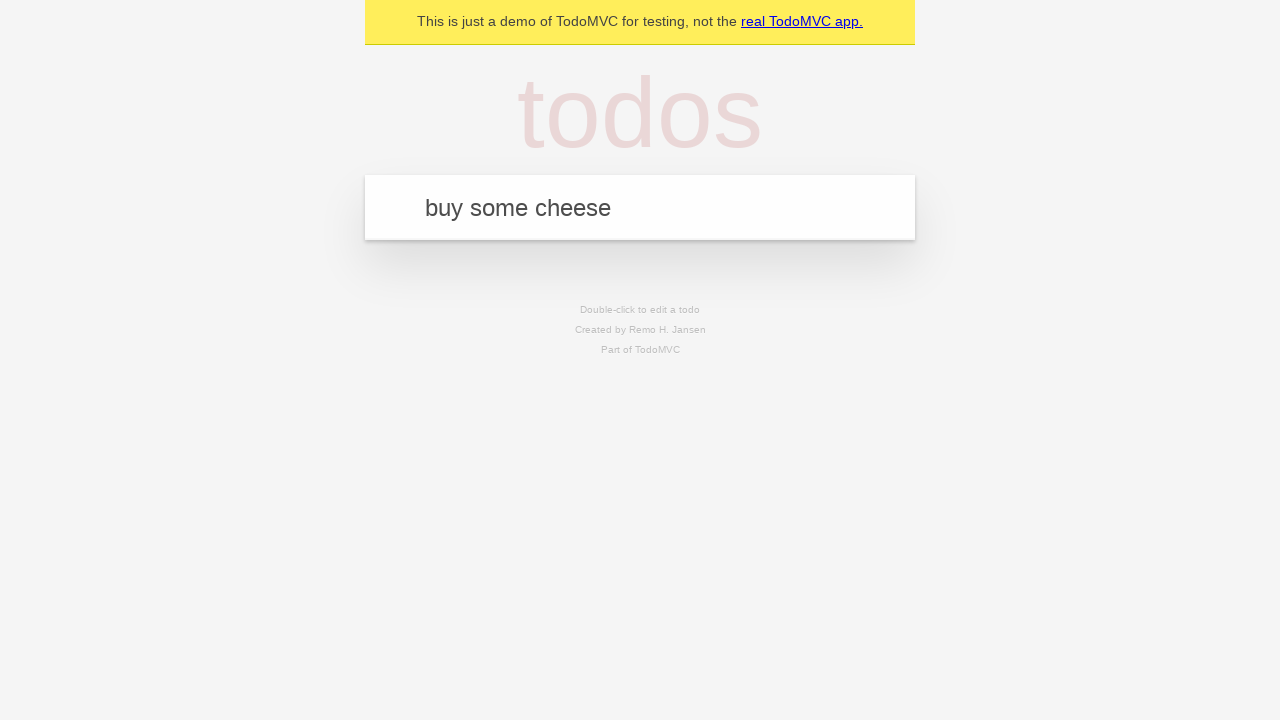

Pressed Enter to add todo item on internal:attr=[placeholder="What needs to be done?"i]
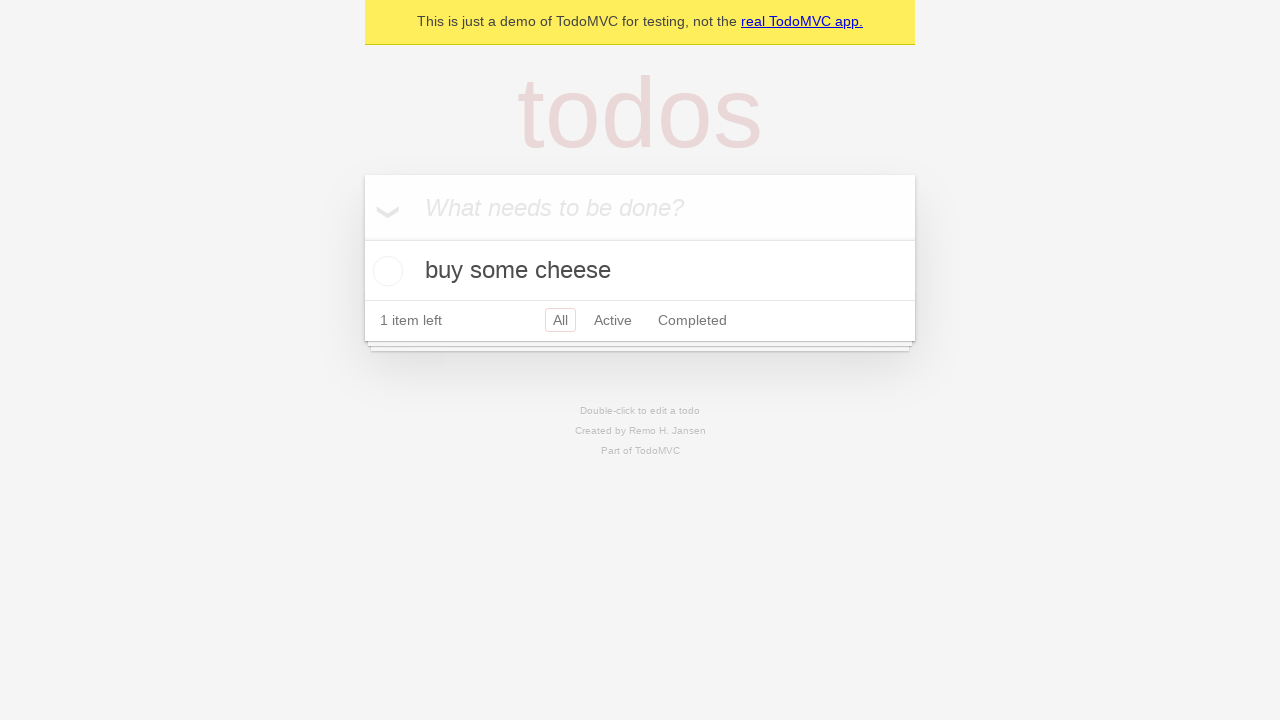

Todo item appeared in the list - input field should be cleared
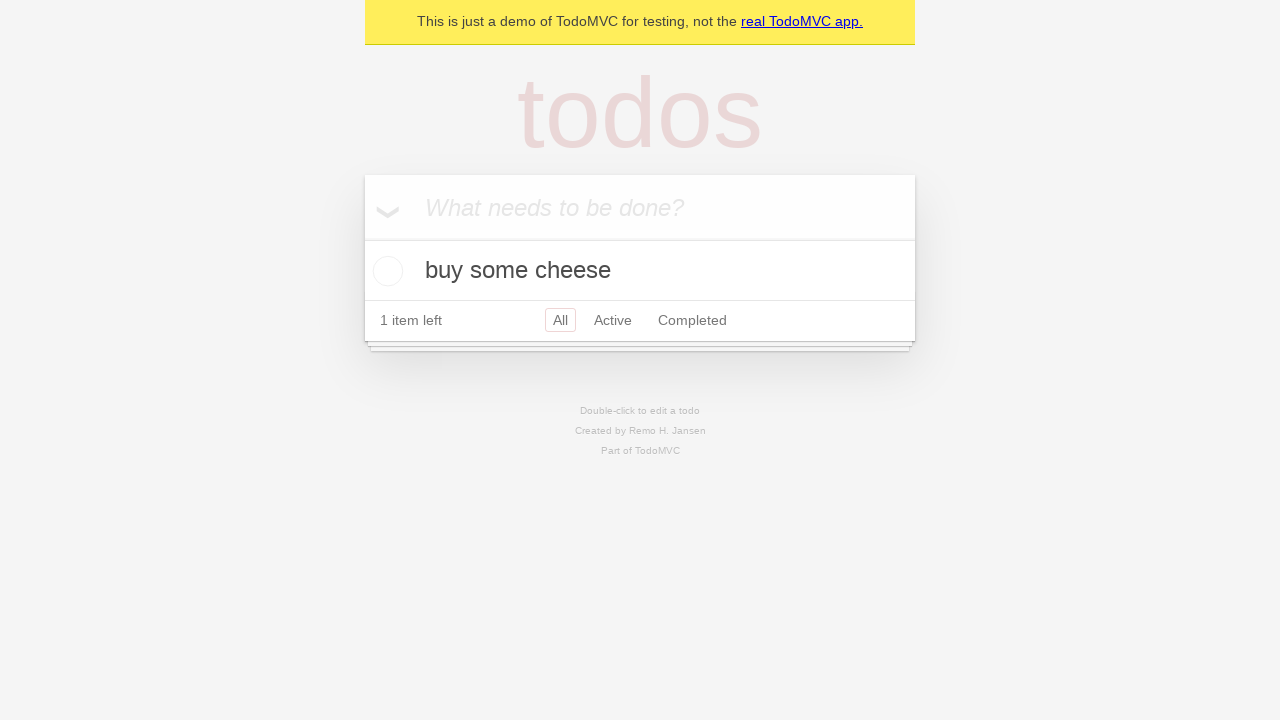

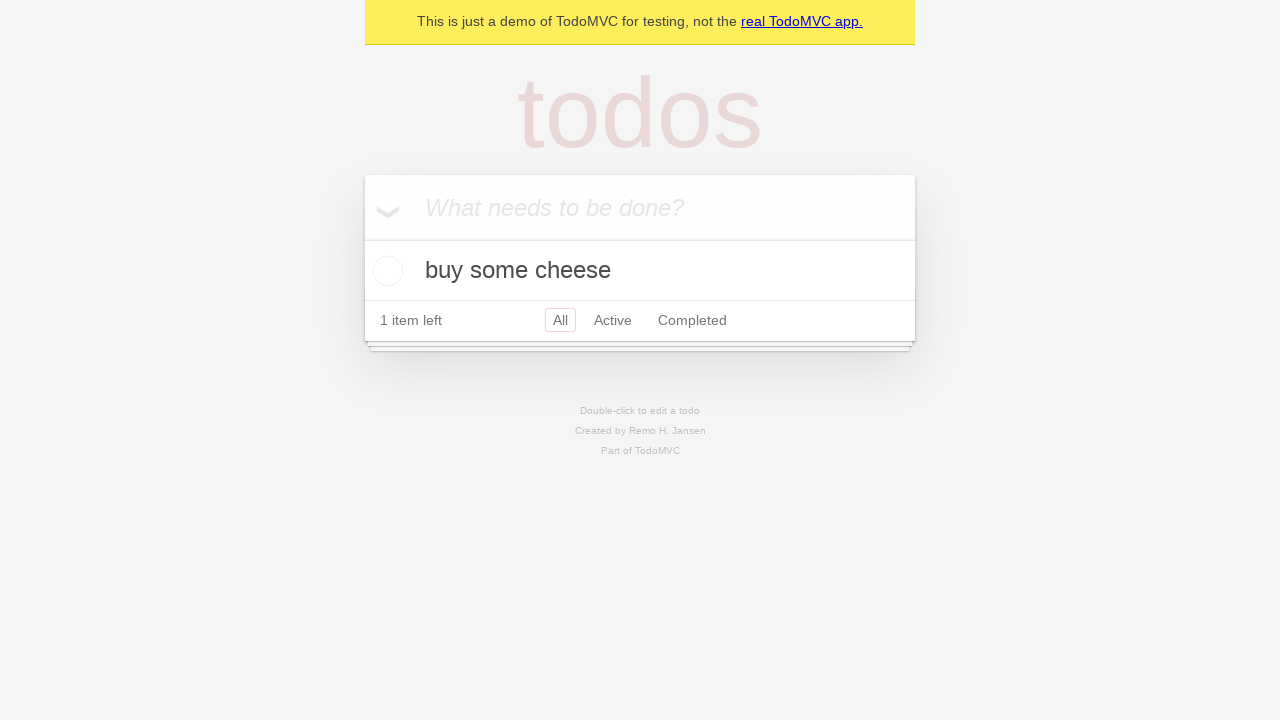